Navigates to RedBus help section and then to the login page where it fills in a mobile number field

Starting URL: https://www.redbus.in/bus-tickets/

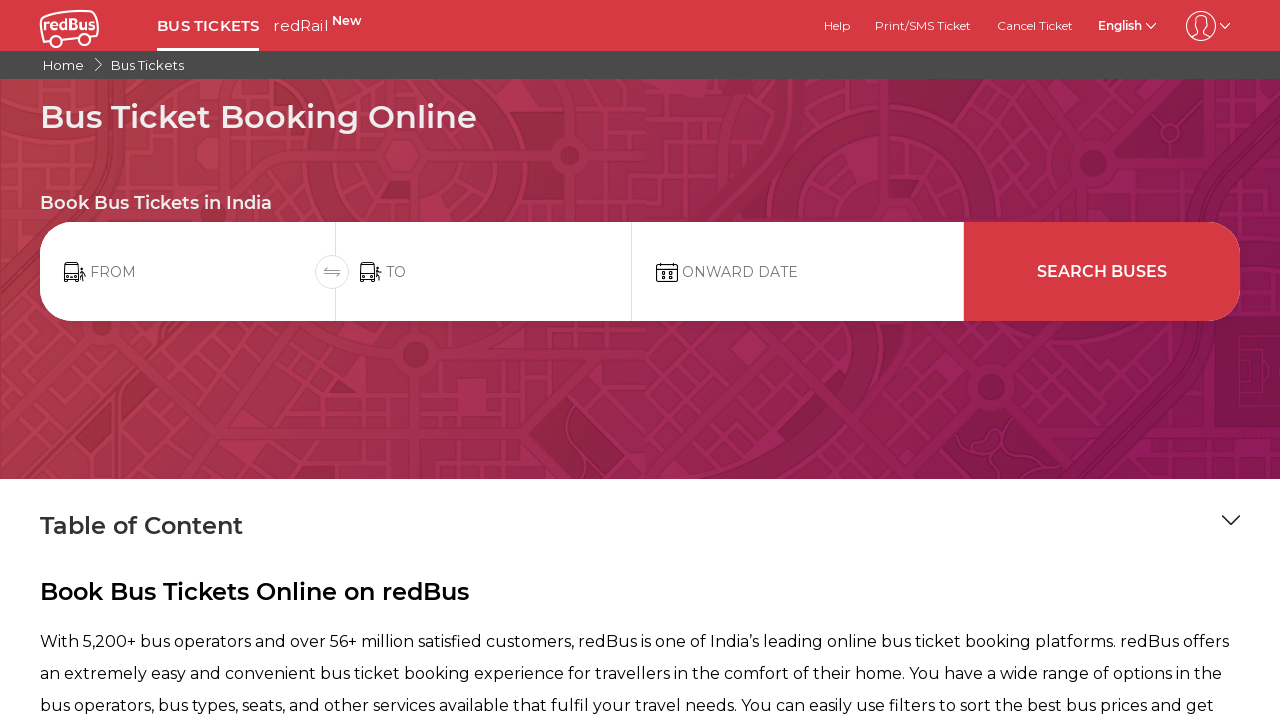

Clicked Help link to navigate to RedCare page at (837, 26) on a[href='https://www.redbus.in/info/redcare']
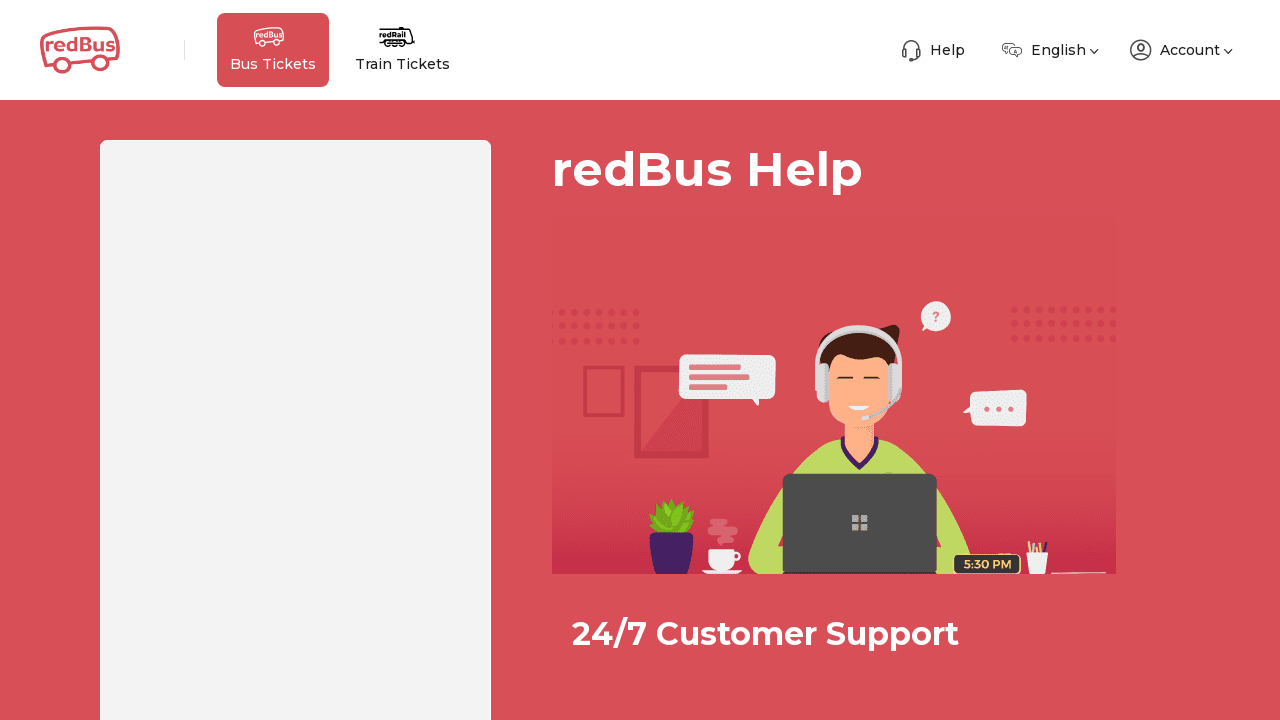

Waited 5 seconds for RedCare page to load
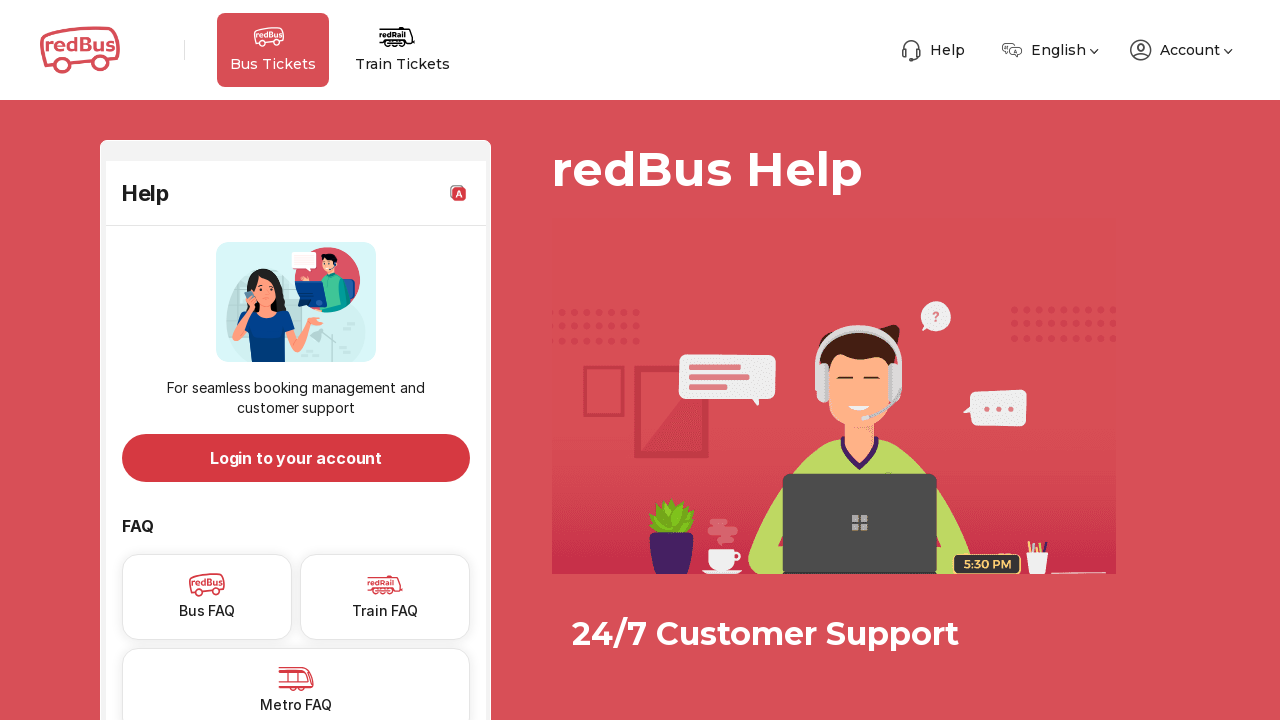

Navigated directly to RedBus login page
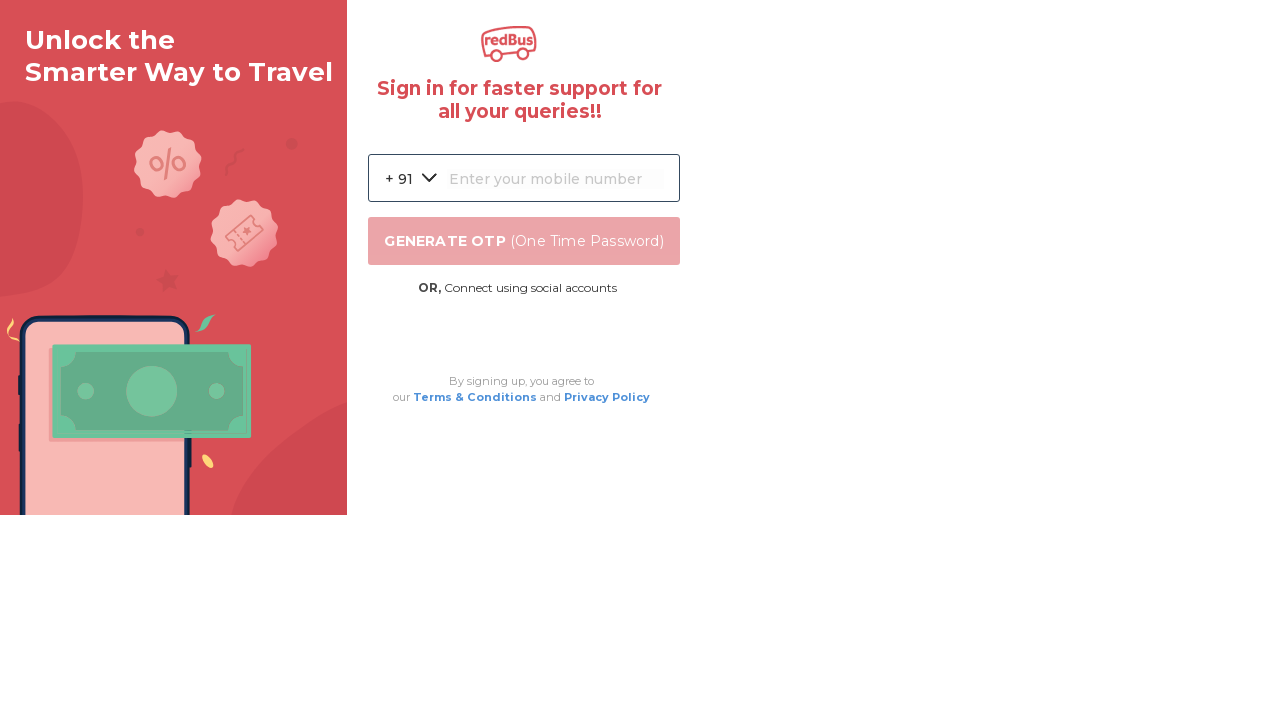

Waited 4 seconds for login page to load
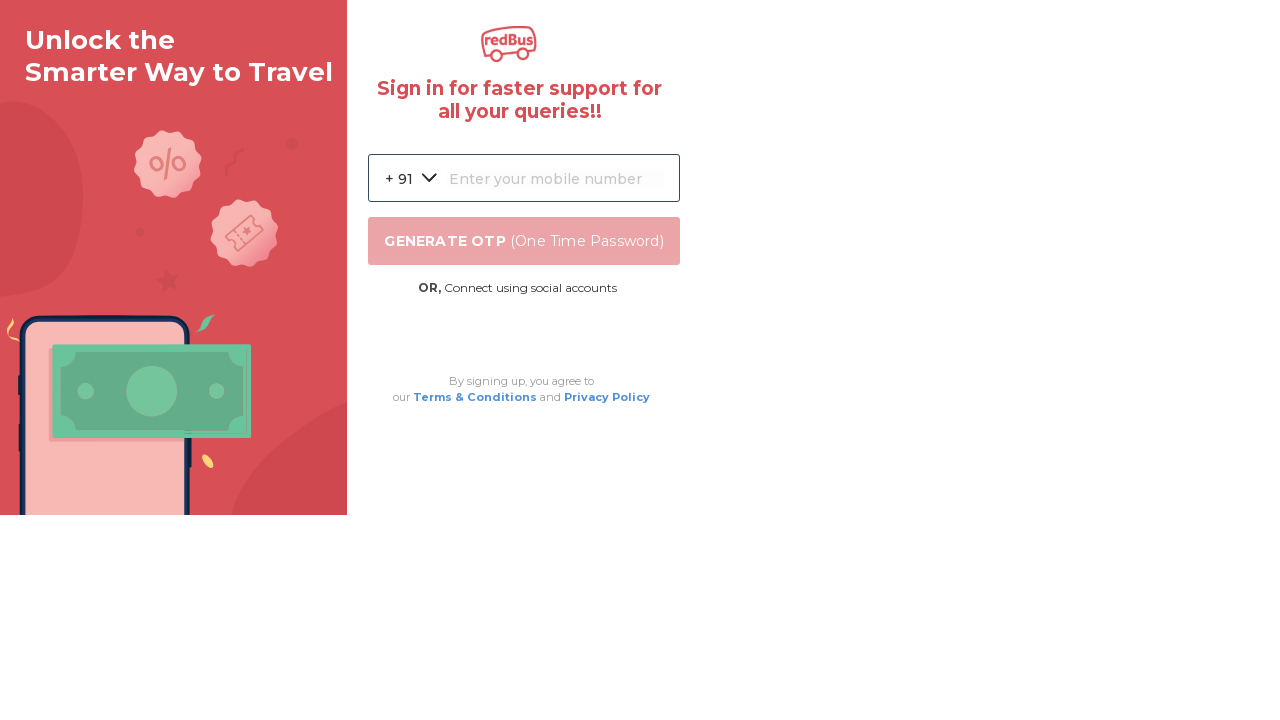

Filled mobile number field with '9030248855' on input#mobileNoInp
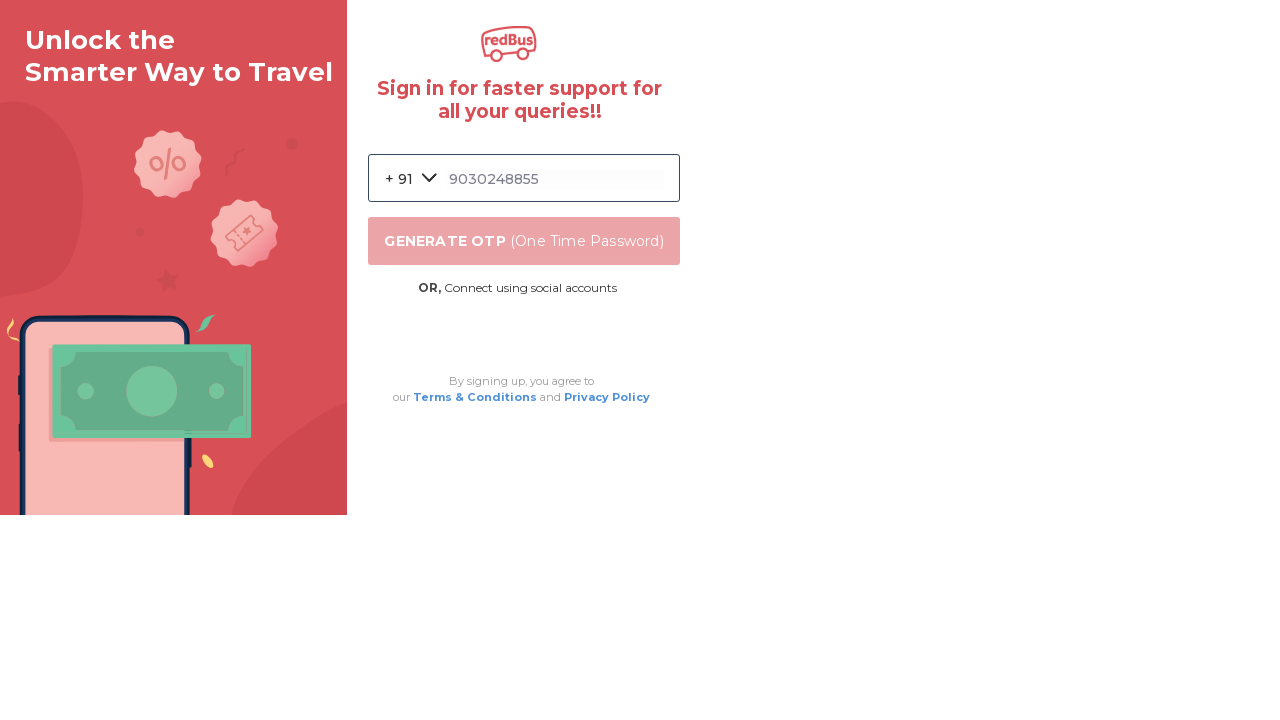

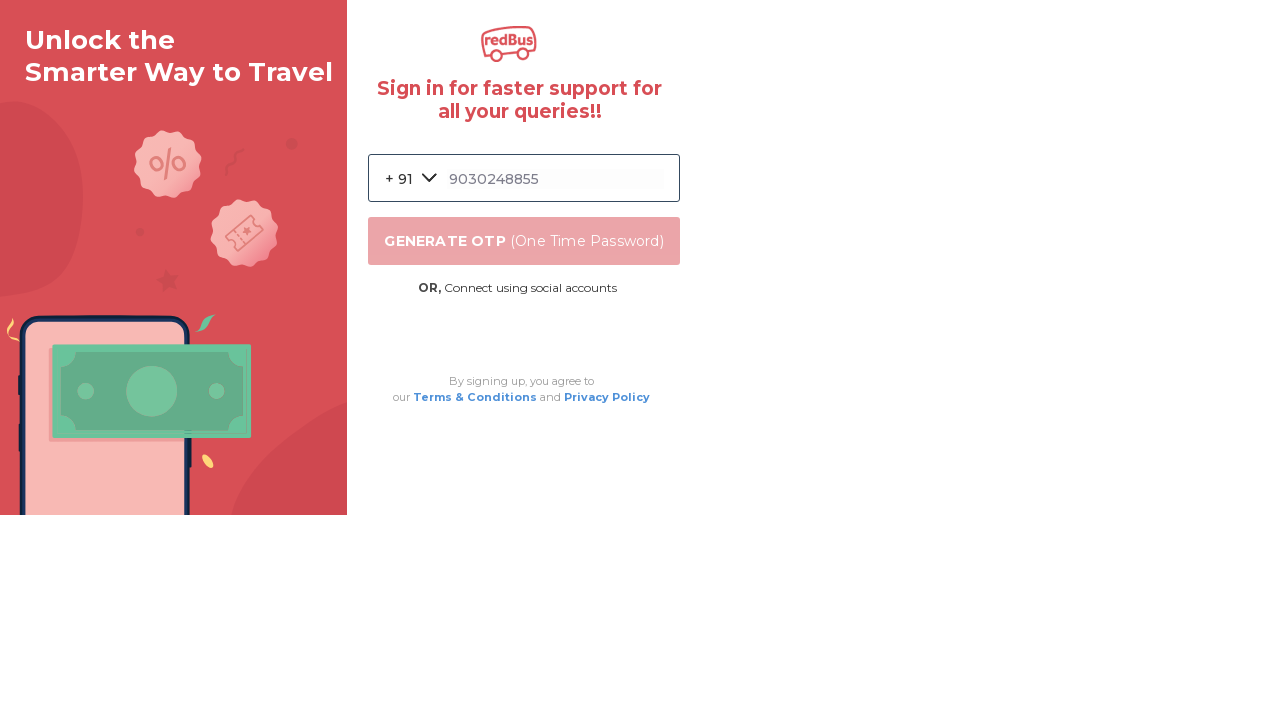